Performs drag and drop operation by dragging the draggable element to the droppable target

Starting URL: https://jqueryui.com/resources/demos/droppable/default.html

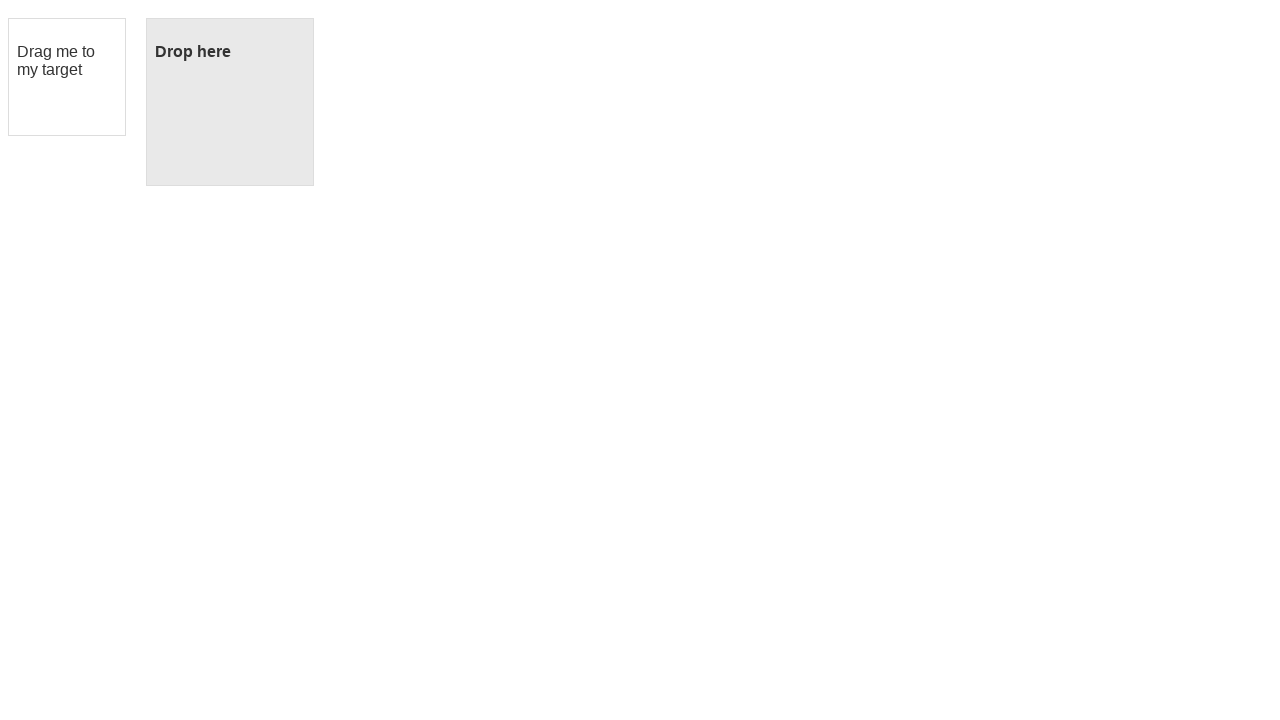

Located draggable element
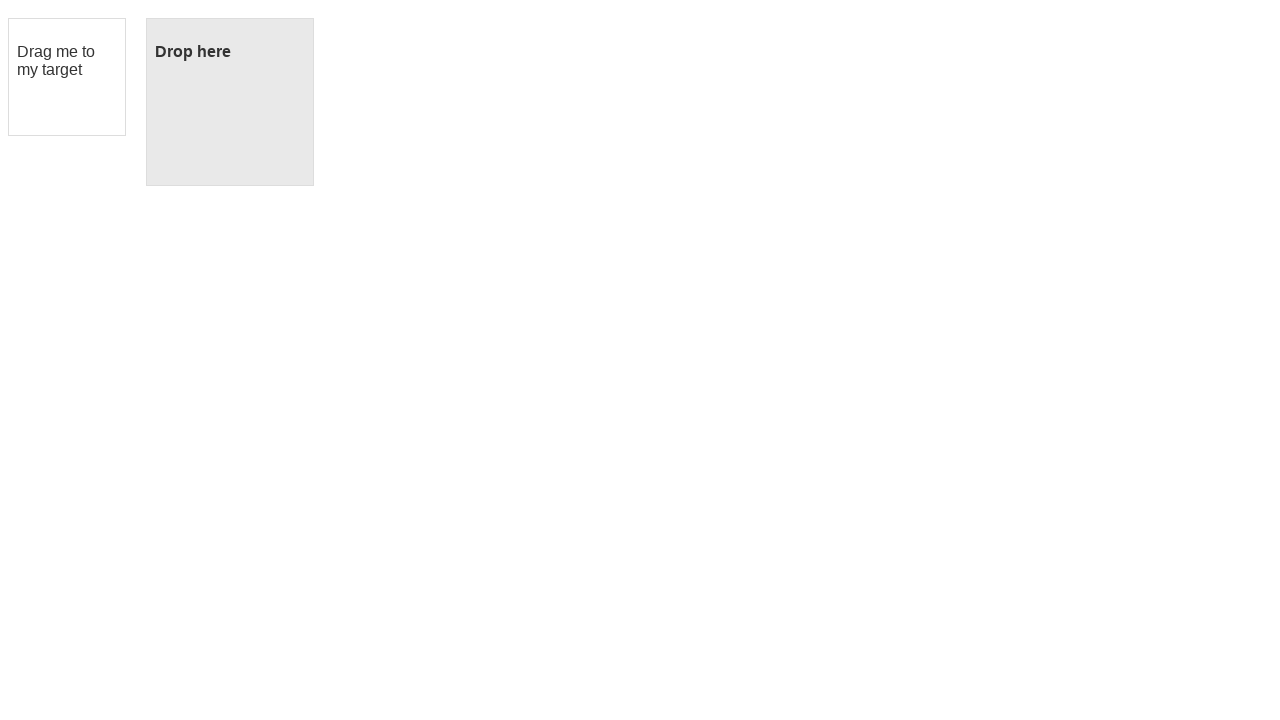

Located droppable target element
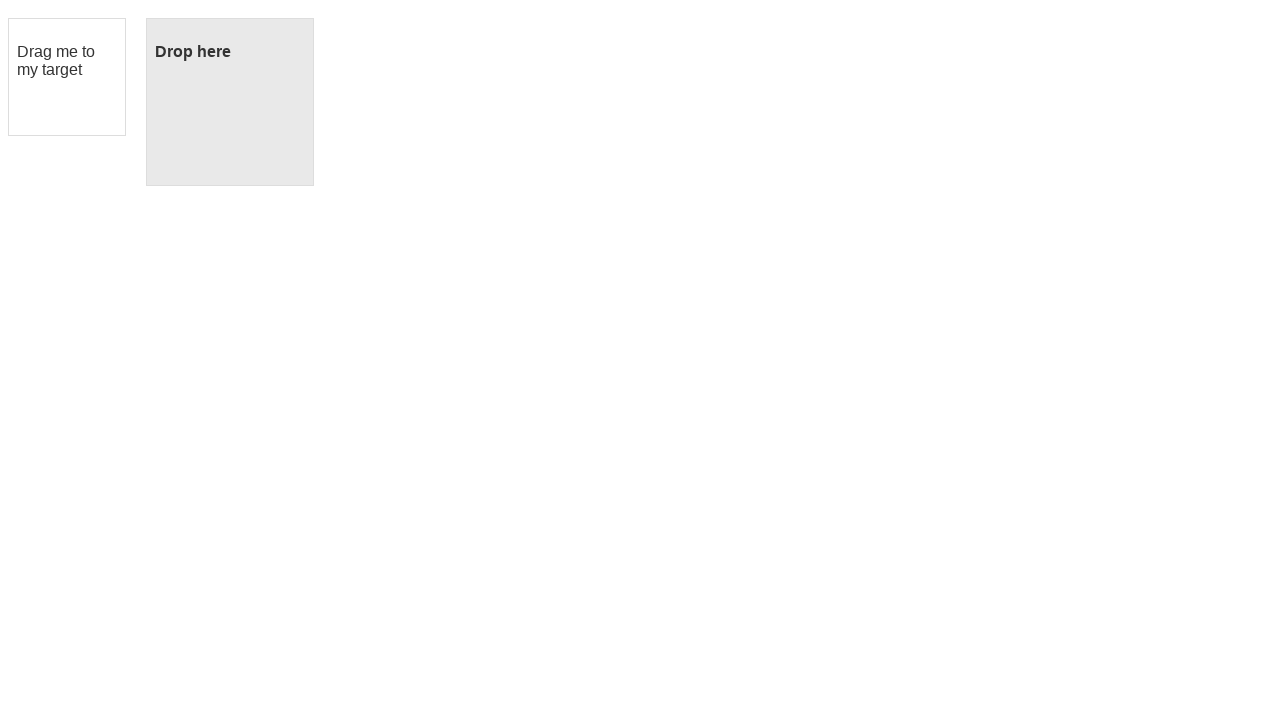

Dragged draggable element to droppable target at (230, 102)
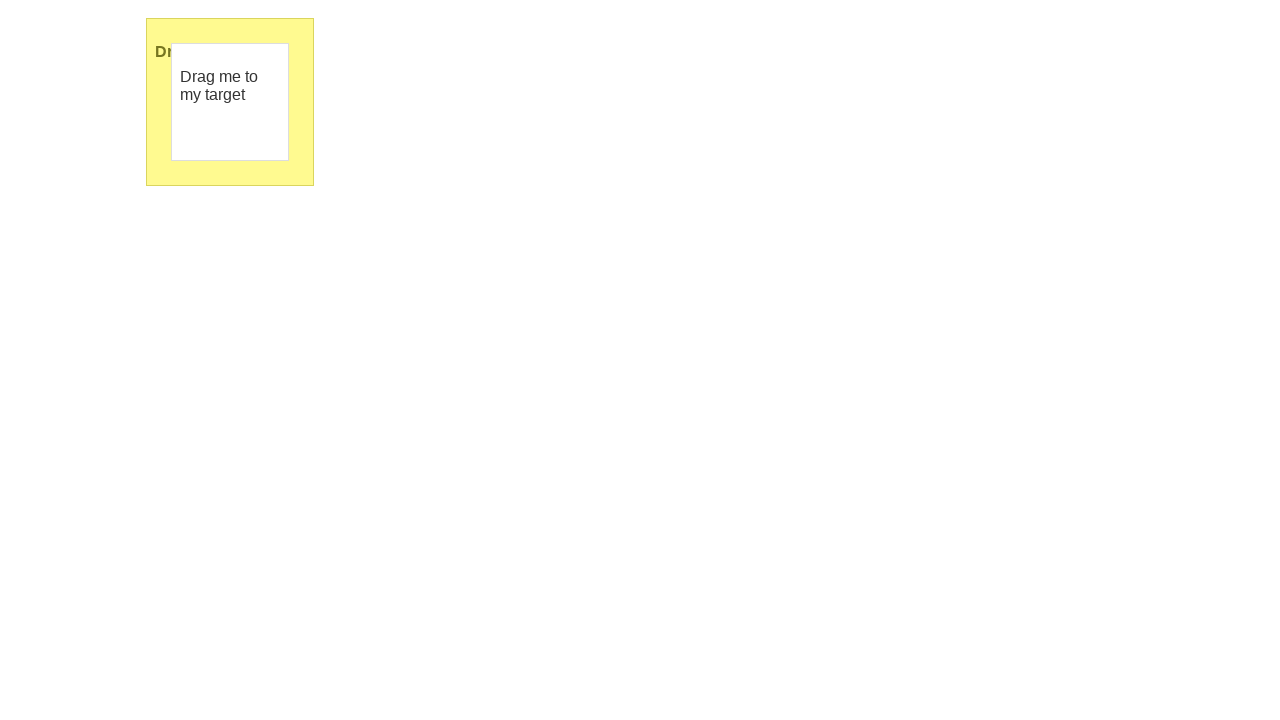

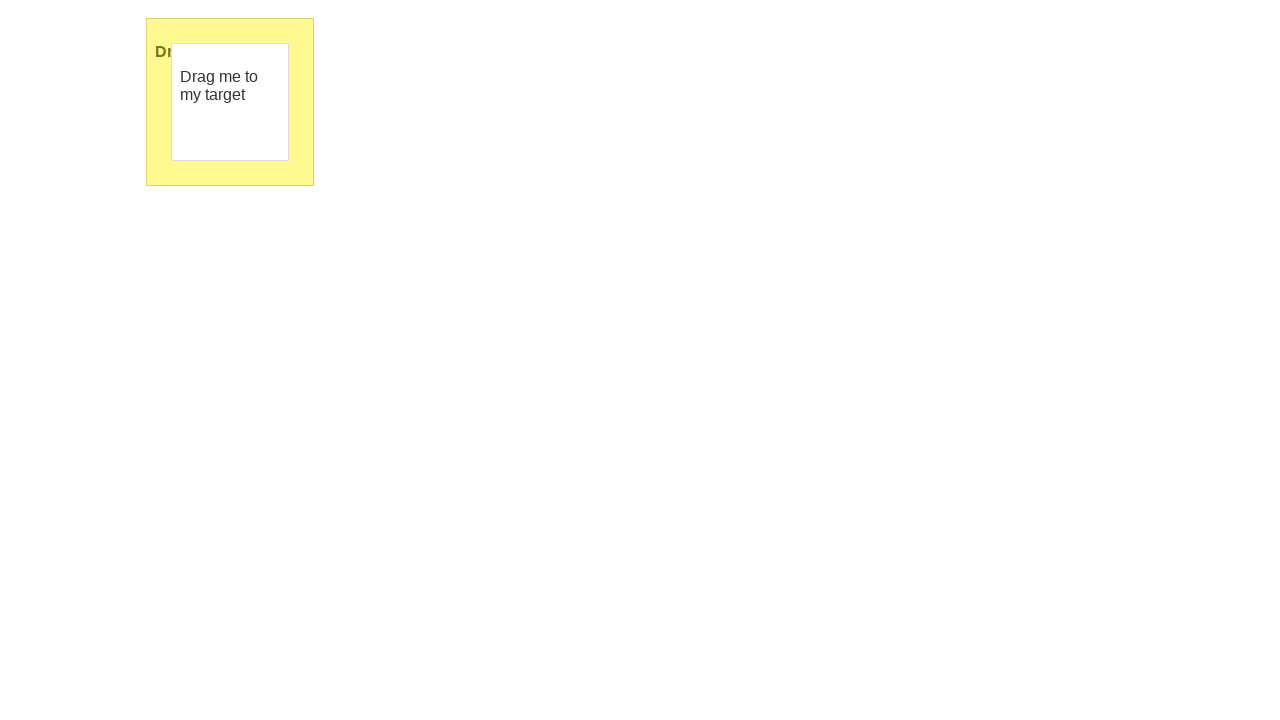